Opens all links from the first column of the footer section in new tabs and retrieves the title of each opened page

Starting URL: https://rahulshettyacademy.com/AutomationPractice/

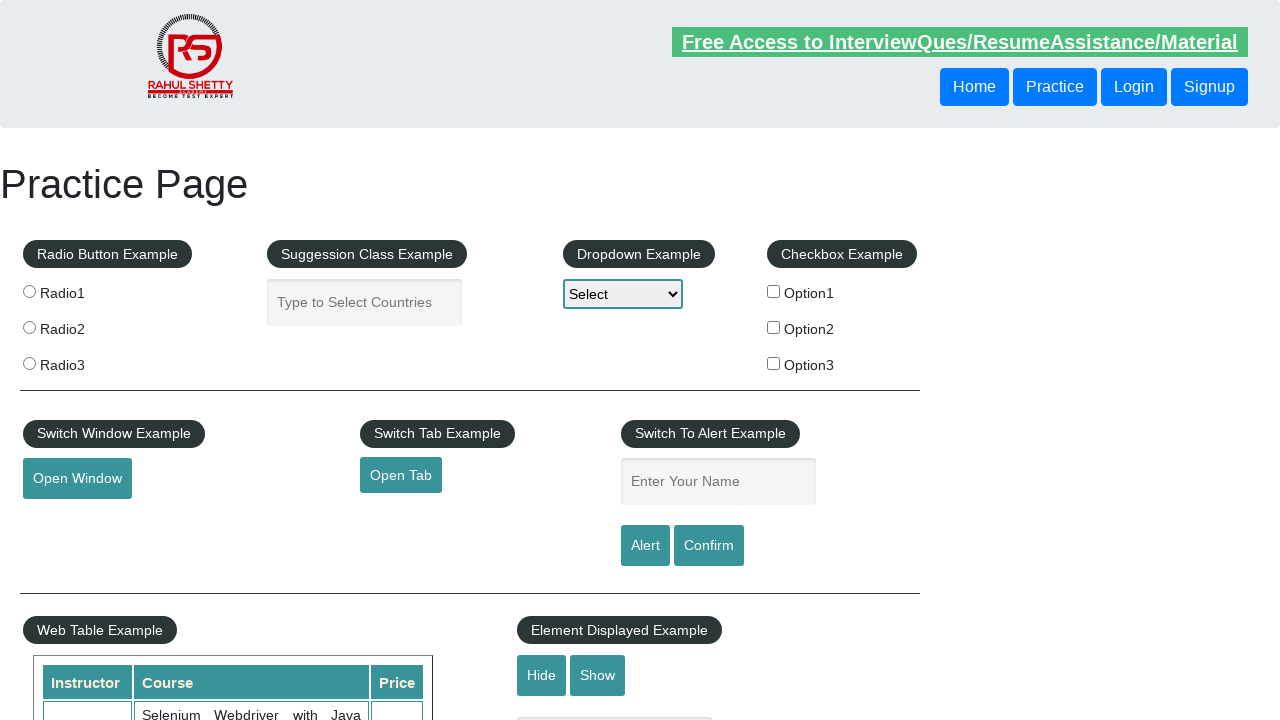

Located footer section with ID 'gf-BIG'
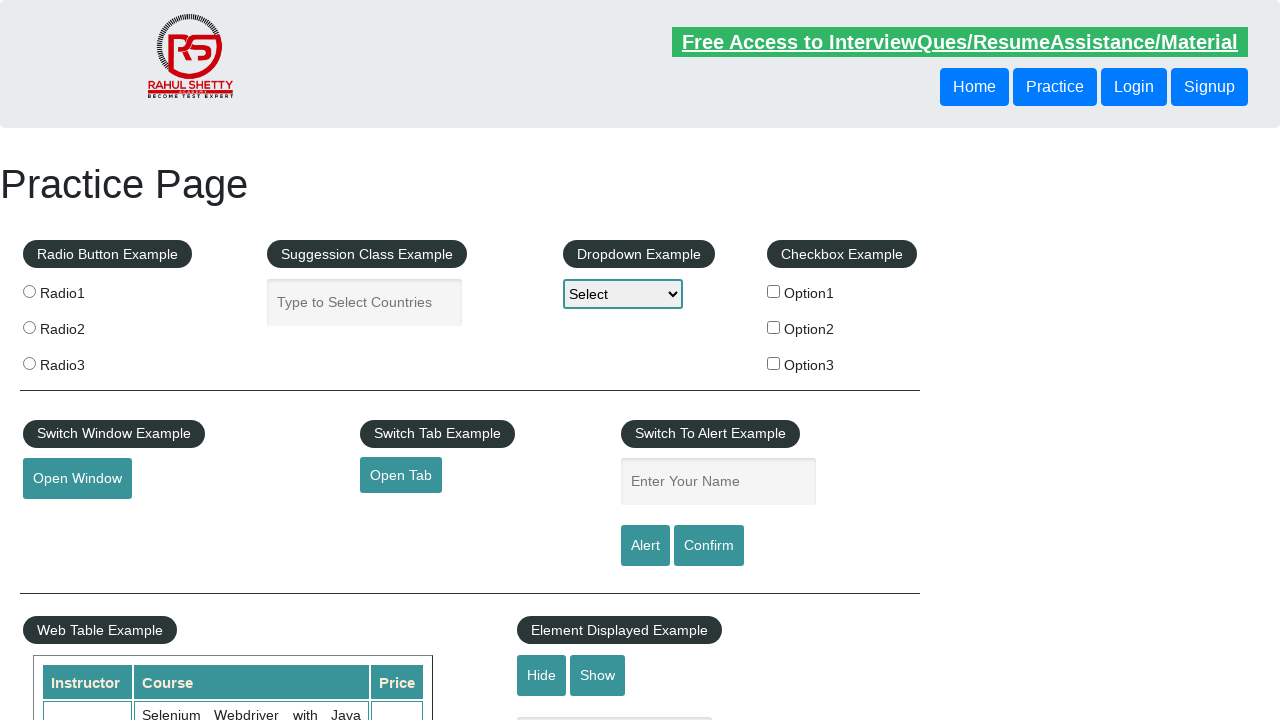

Located first column in footer table
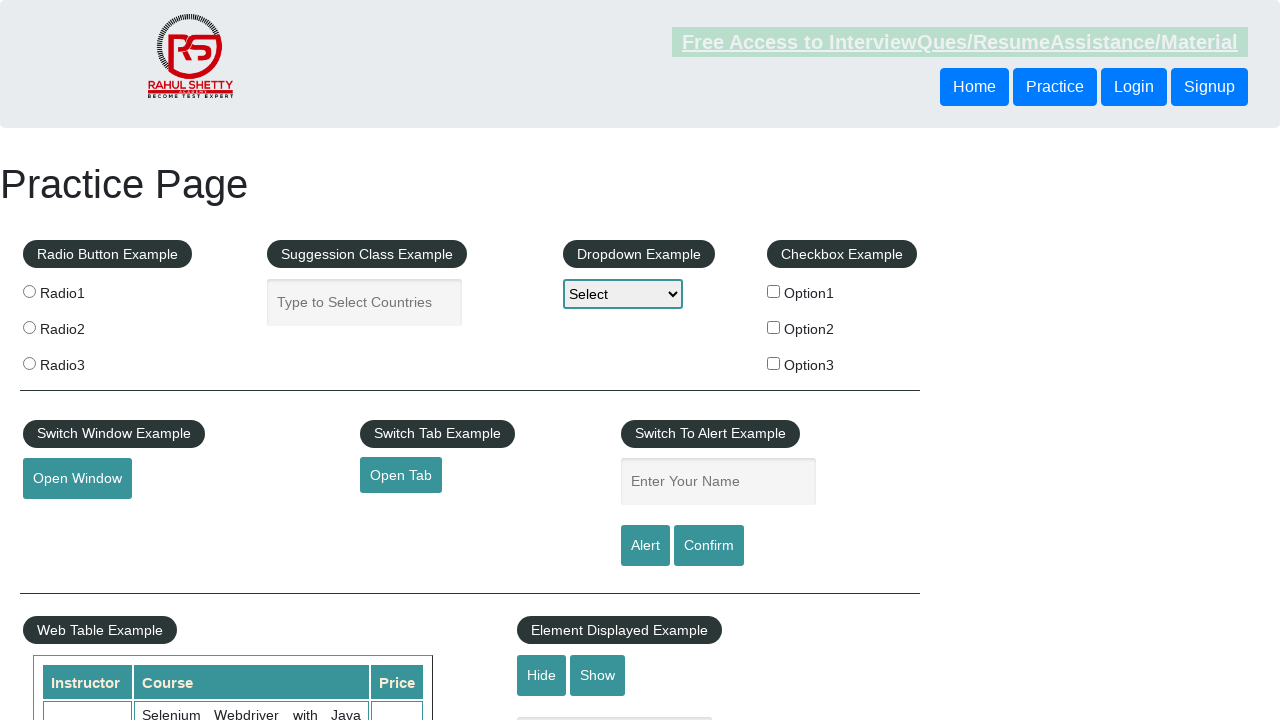

Retrieved all links from first column (5 links found)
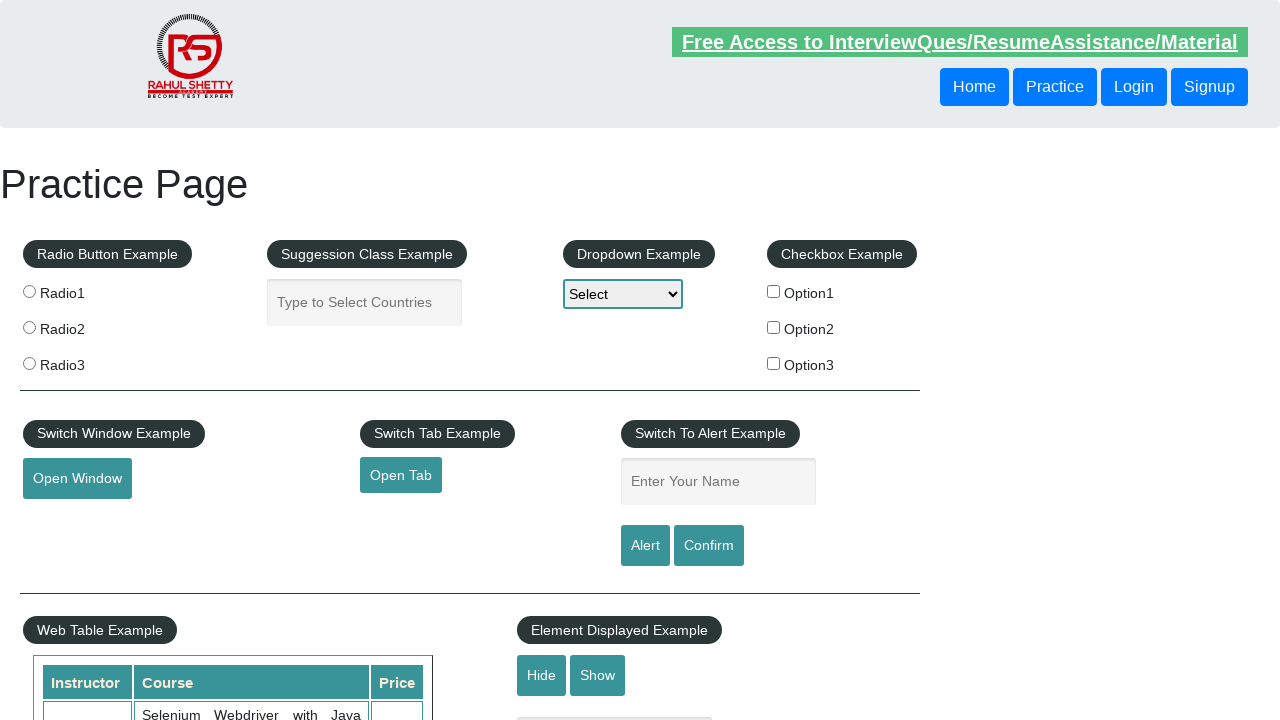

Retrieved href attribute from link 1: http://www.restapitutorial.com/
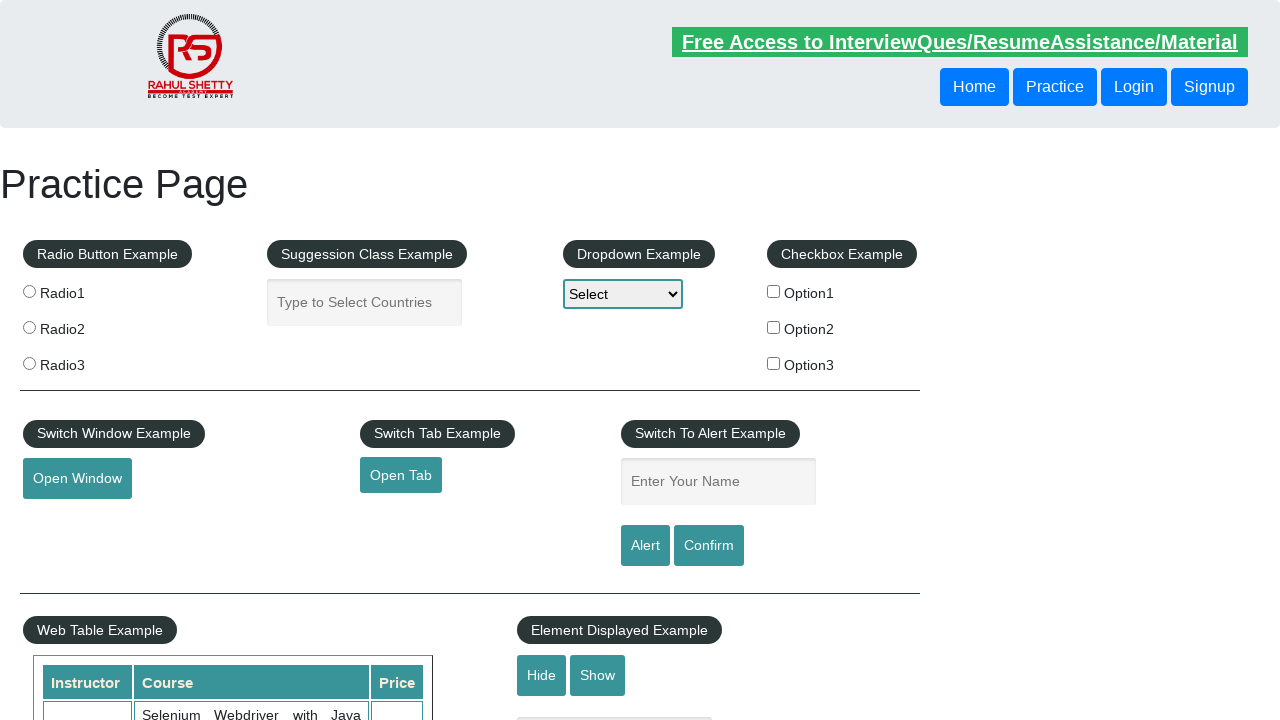

Created a new page context
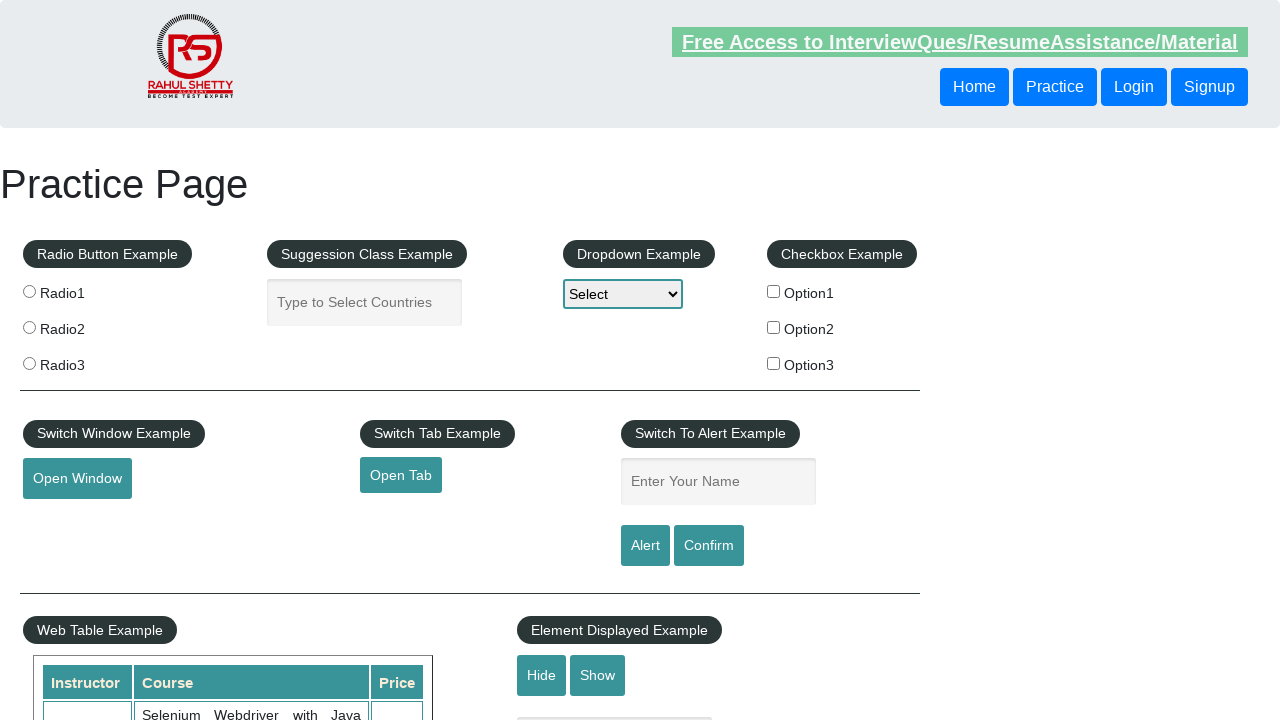

Navigated new page to http://www.restapitutorial.com/
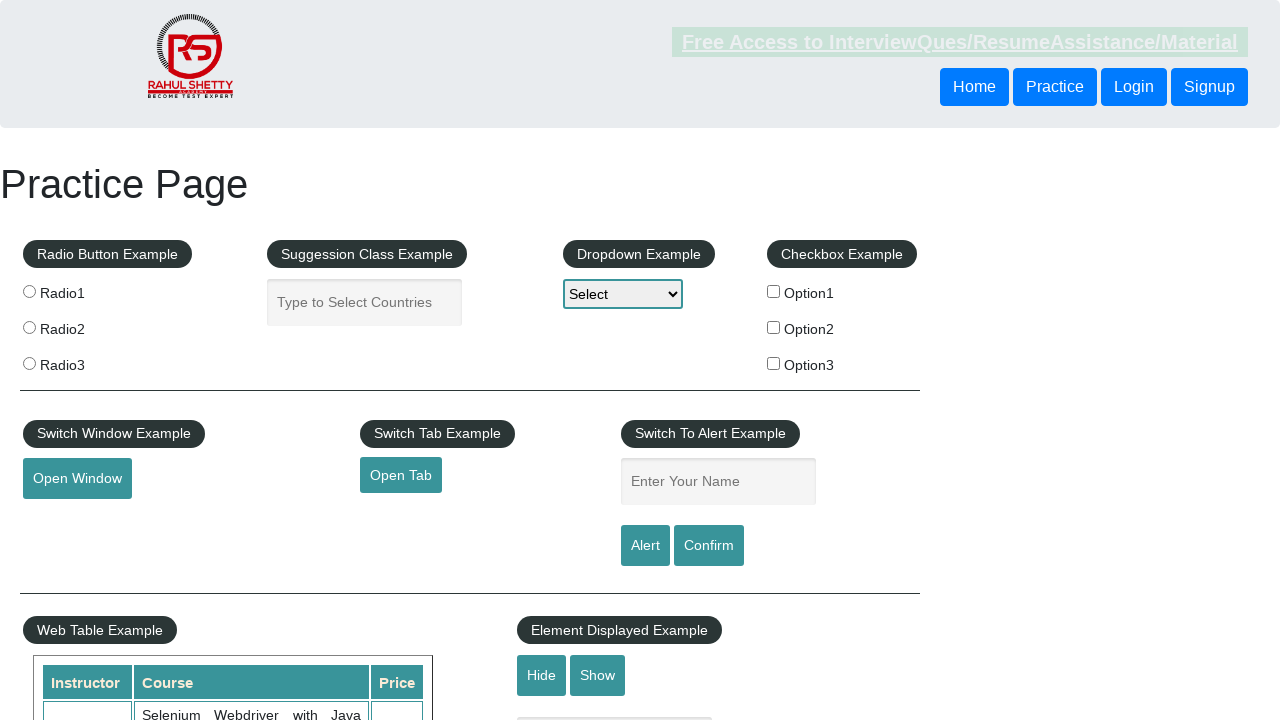

Retrieved title of newly opened page: 'REST API Tutorial'
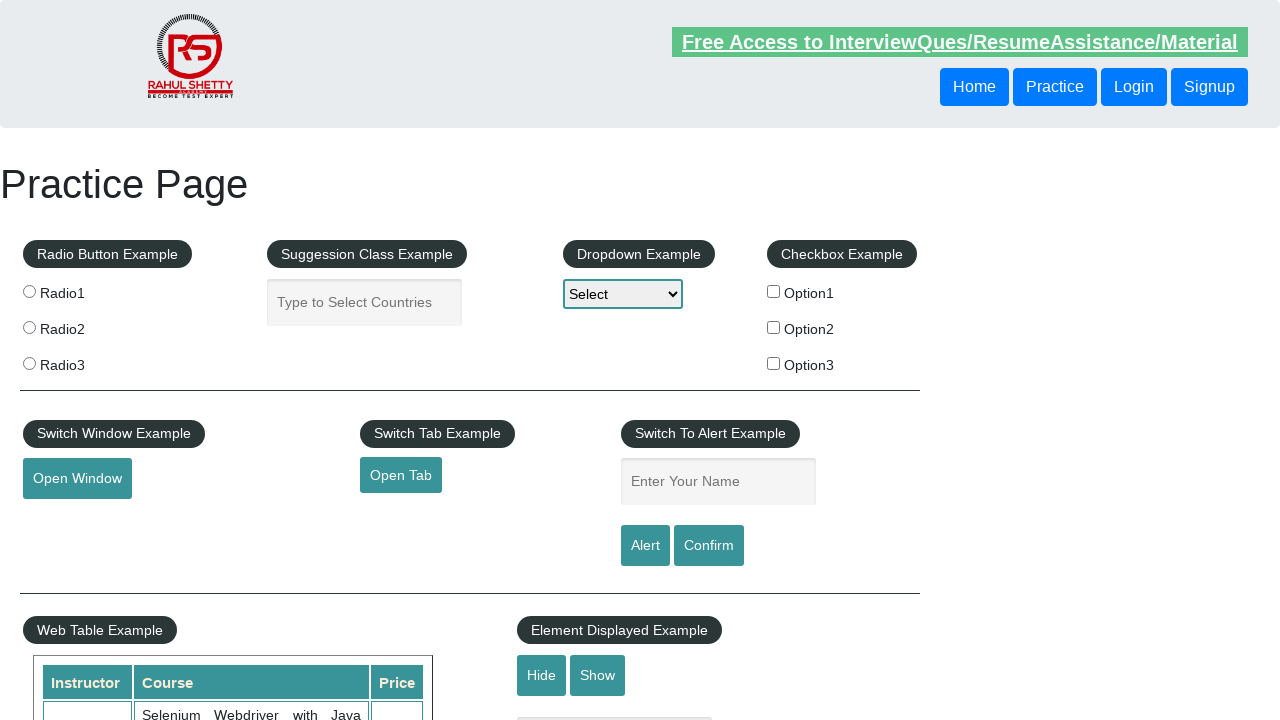

Retrieved href attribute from link 2: https://www.soapui.org/
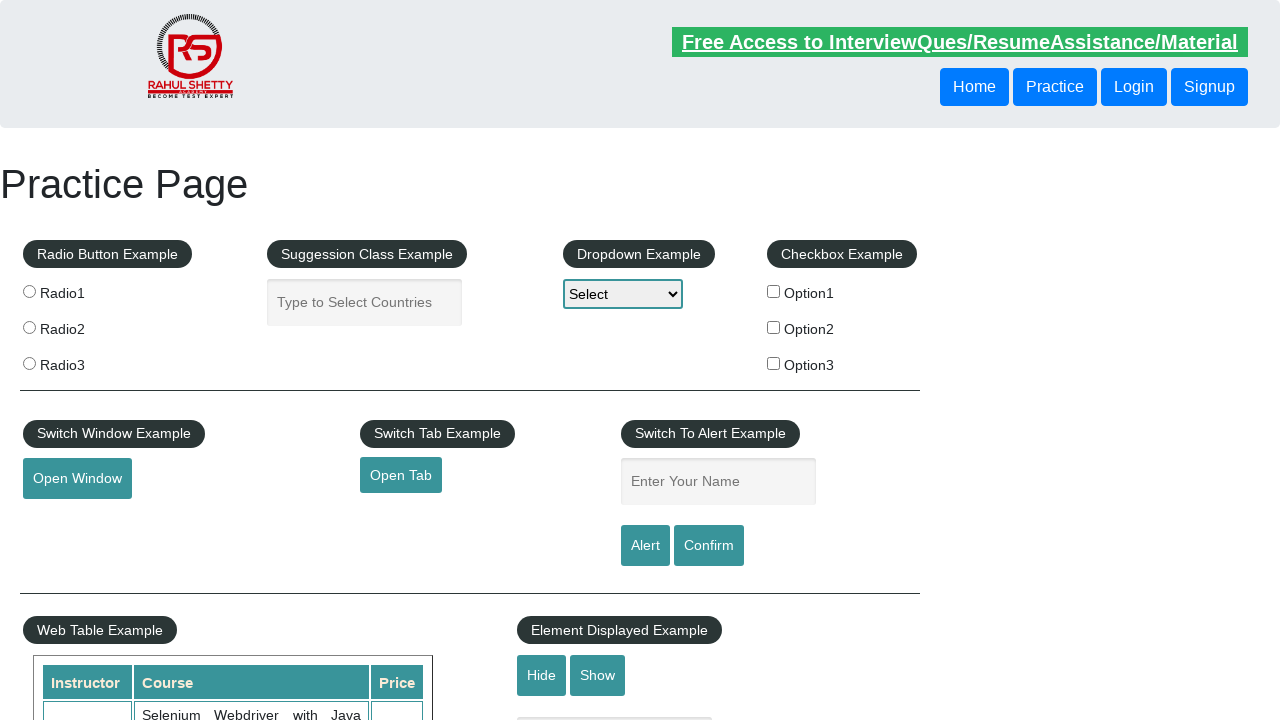

Created a new page context
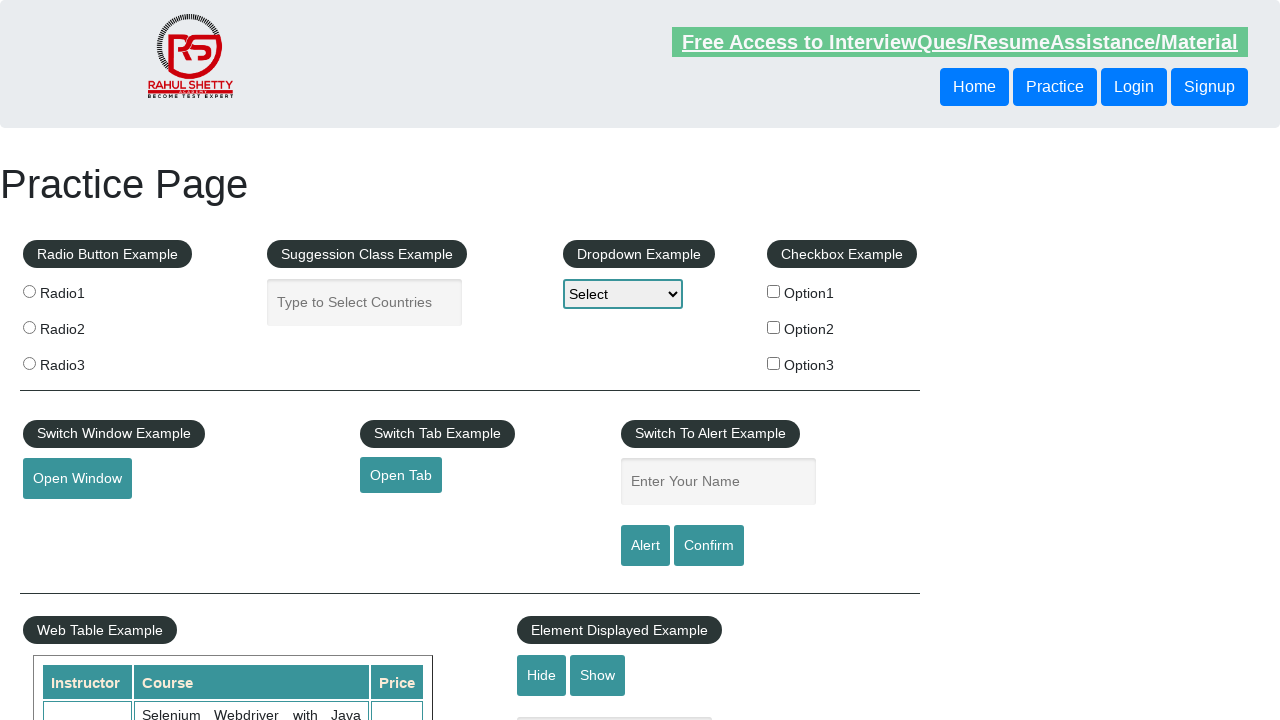

Navigated new page to https://www.soapui.org/
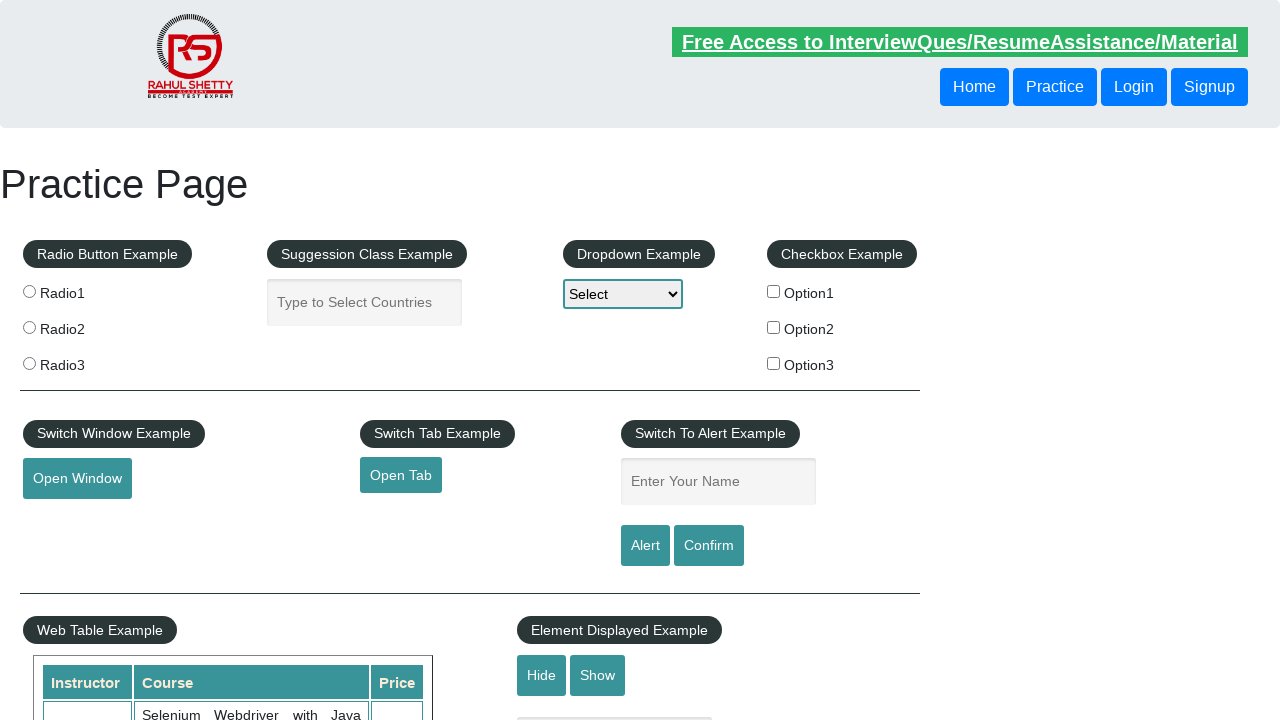

Retrieved title of newly opened page: 'The World’s Most Popular API Testing Tool | SoapUI'
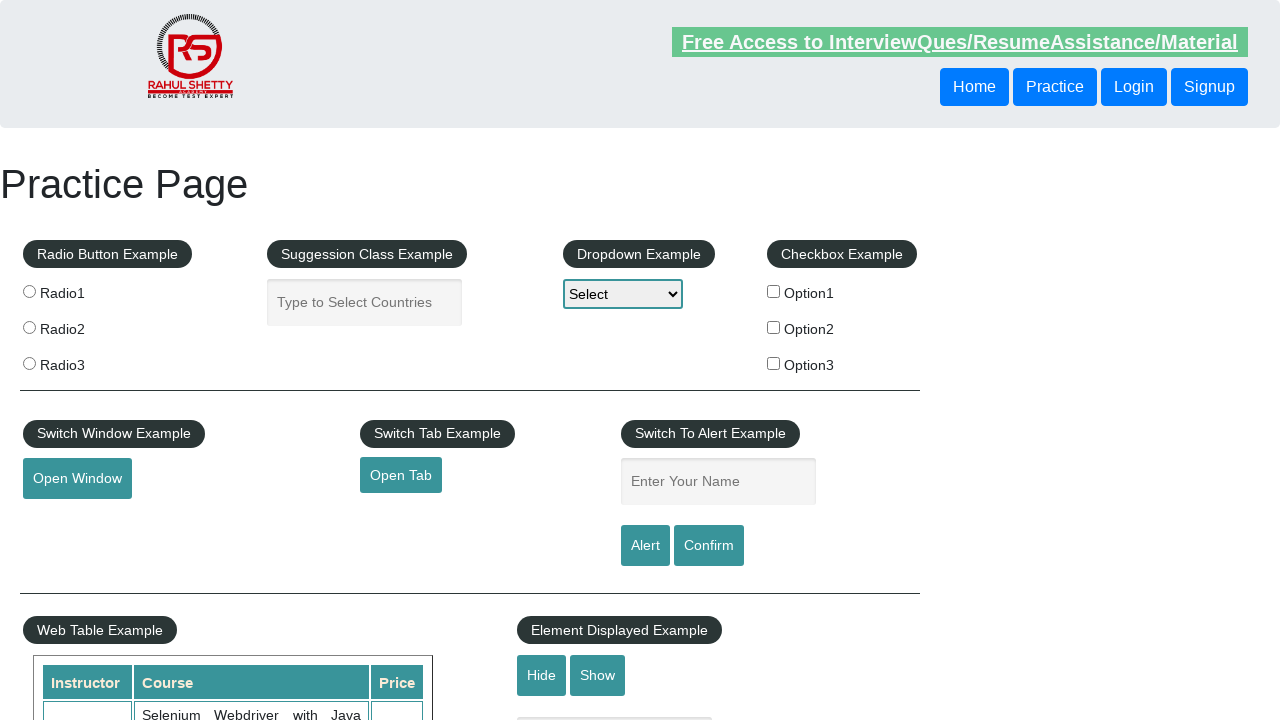

Retrieved href attribute from link 3: https://courses.rahulshettyacademy.com/p/appium-tutorial
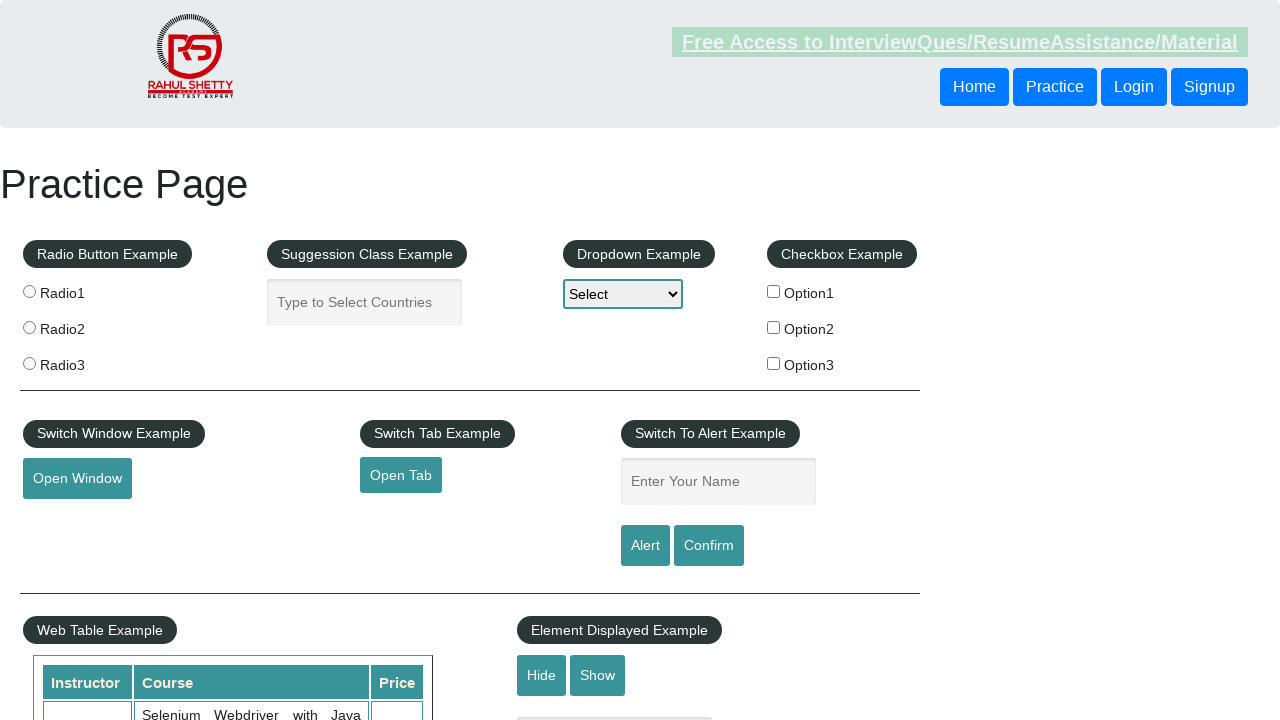

Created a new page context
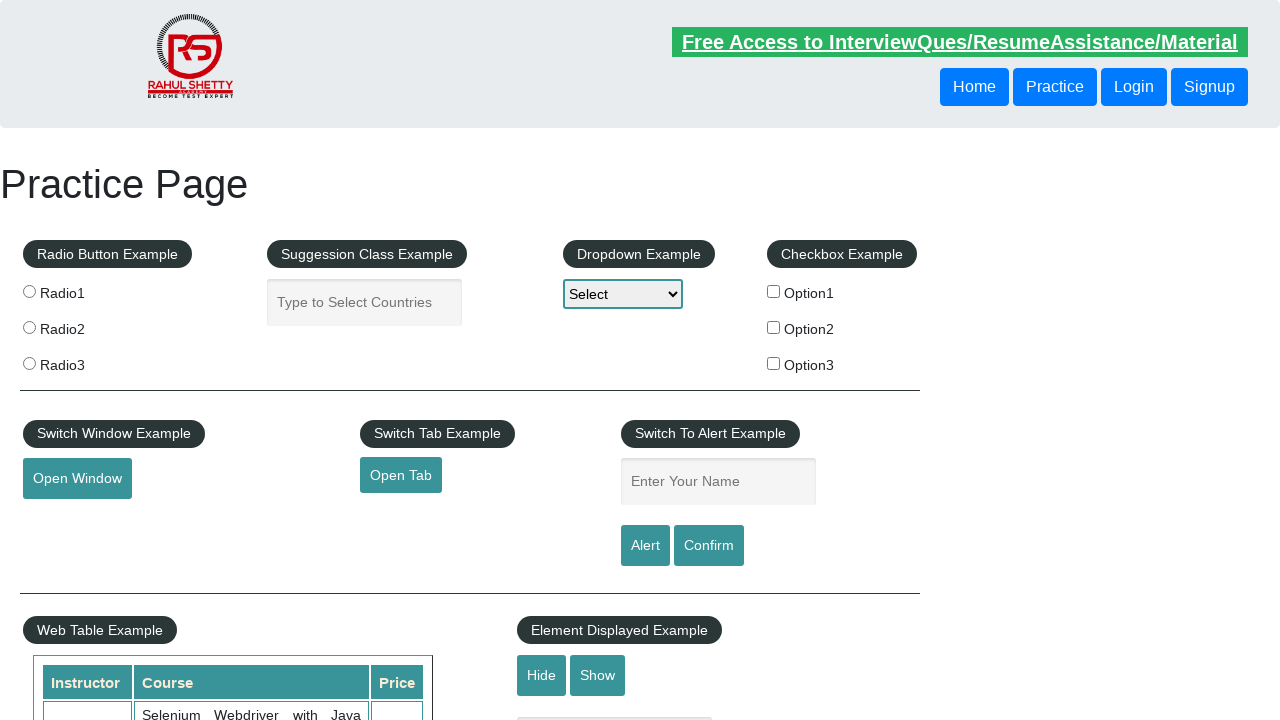

Navigated new page to https://courses.rahulshettyacademy.com/p/appium-tutorial
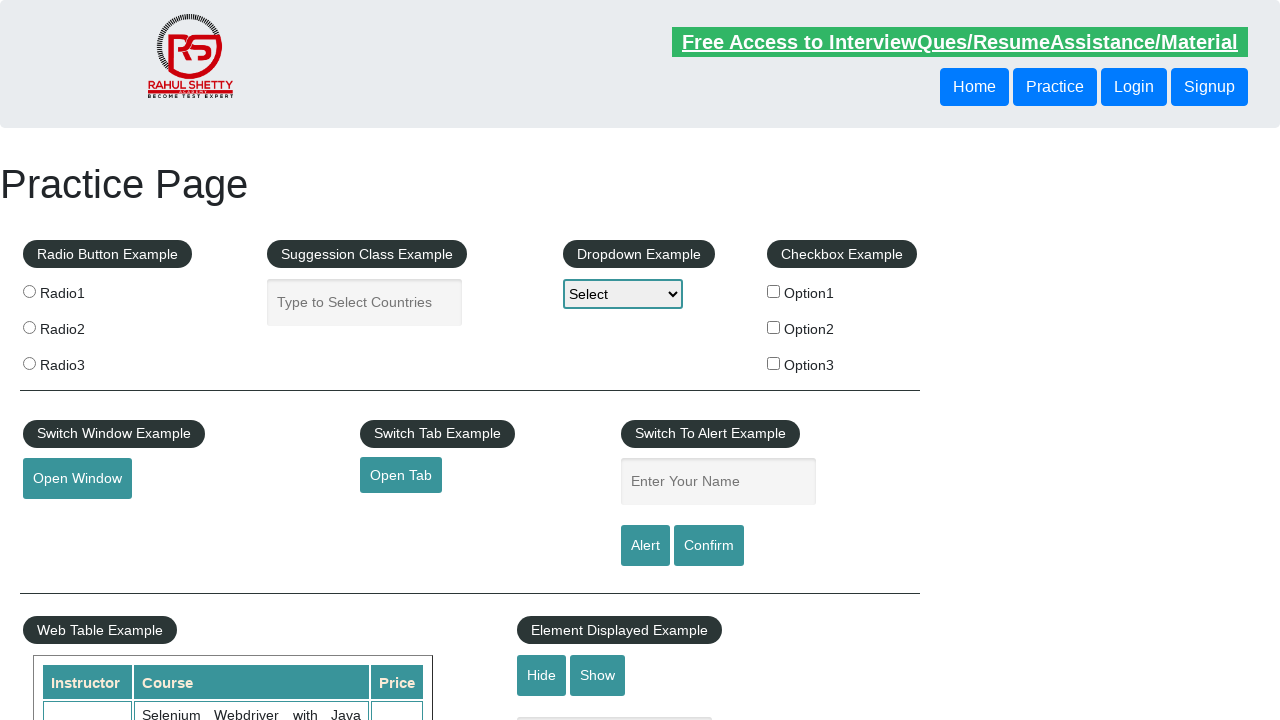

Retrieved title of newly opened page: 'Appium tutorial for Mobile Apps testing | RahulShetty Academy | Rahul'
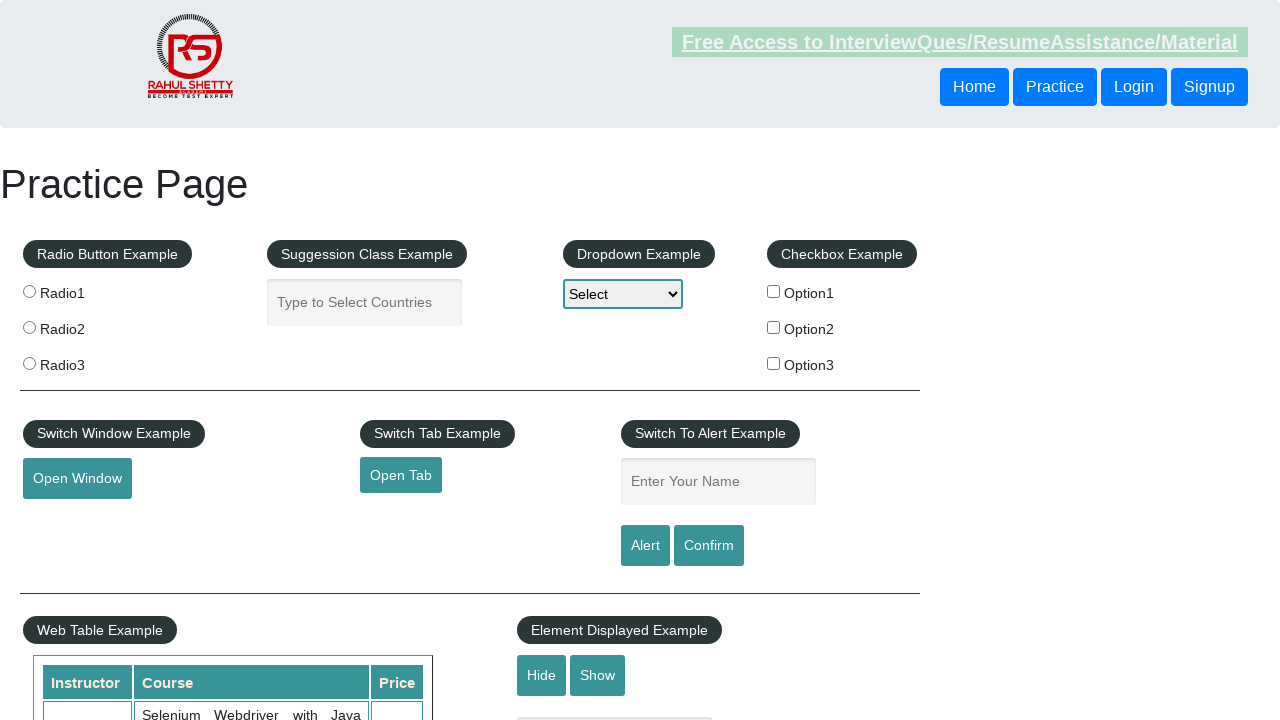

Retrieved href attribute from link 4: https://jmeter.apache.org/
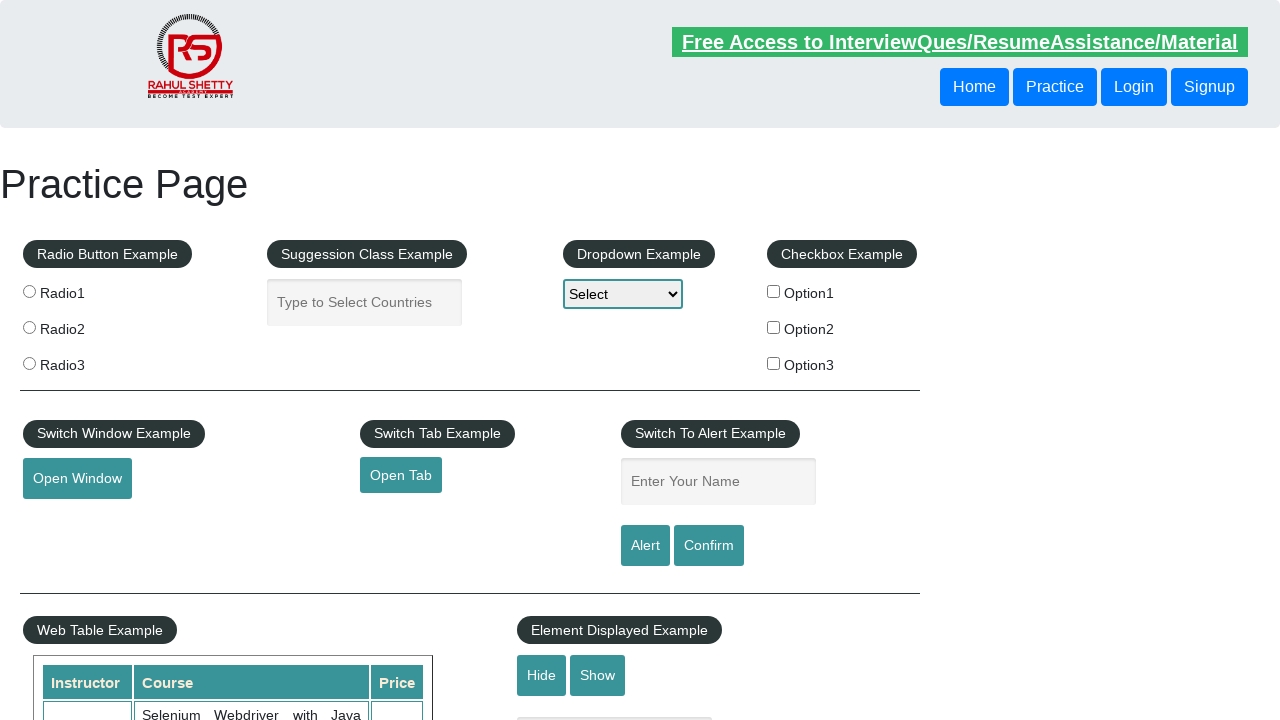

Created a new page context
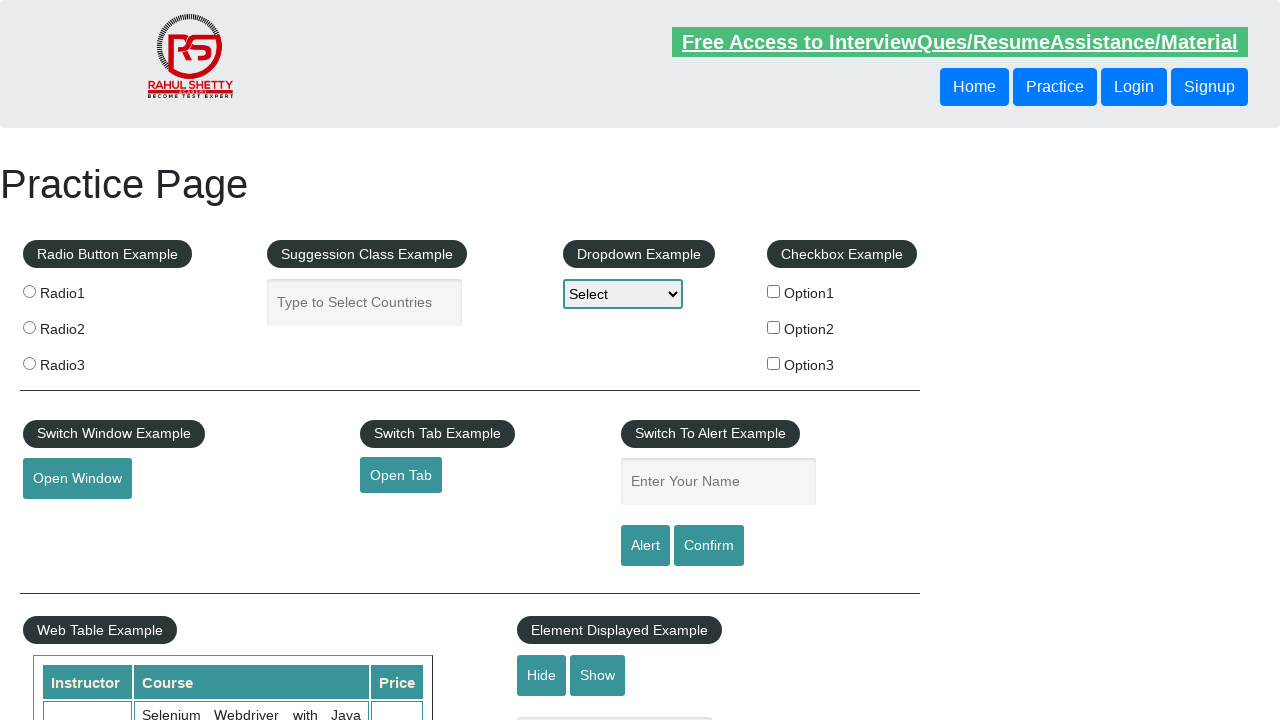

Navigated new page to https://jmeter.apache.org/
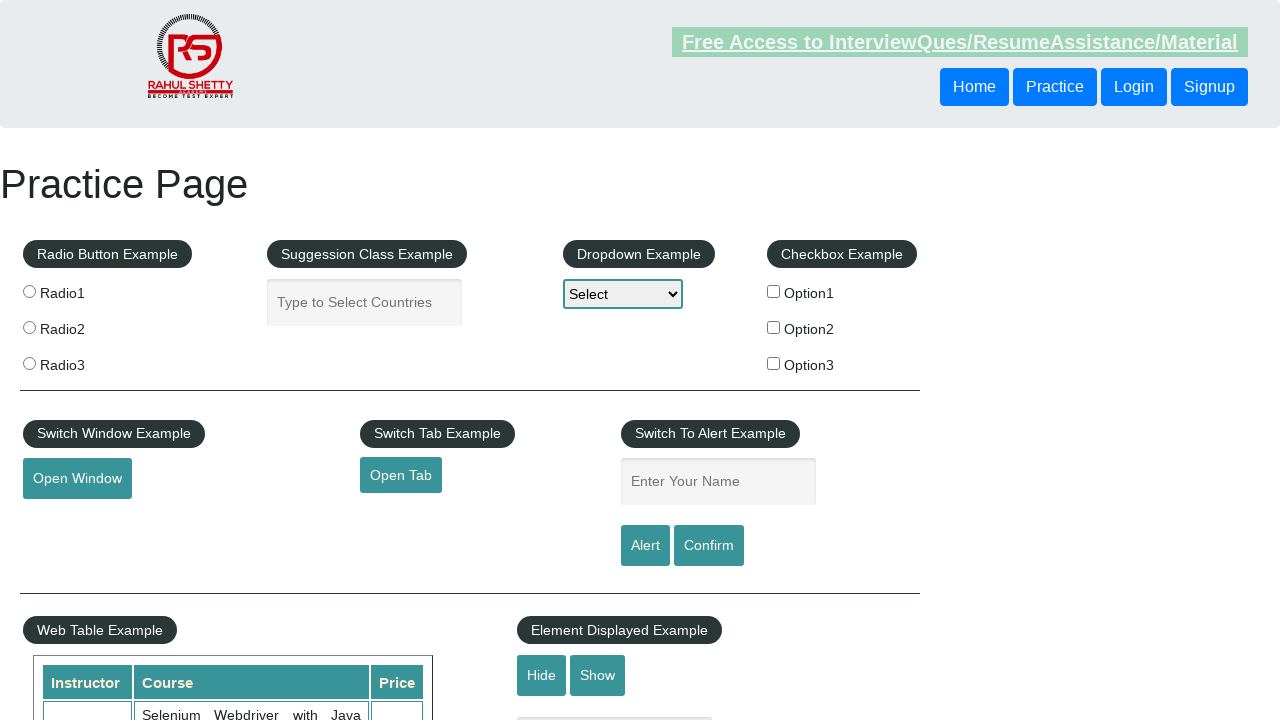

Retrieved title of newly opened page: 'Apache JMeter - Apache JMeter™'
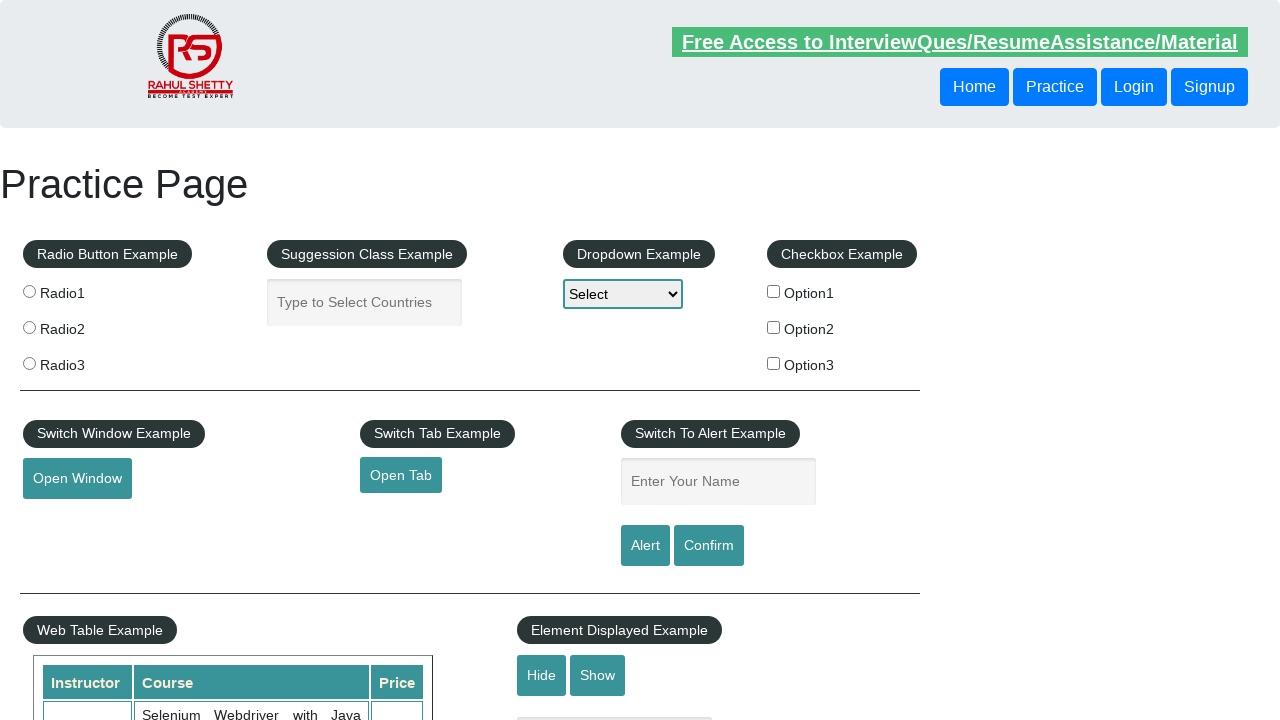

Retrieved title of original page: 'Practice Page'
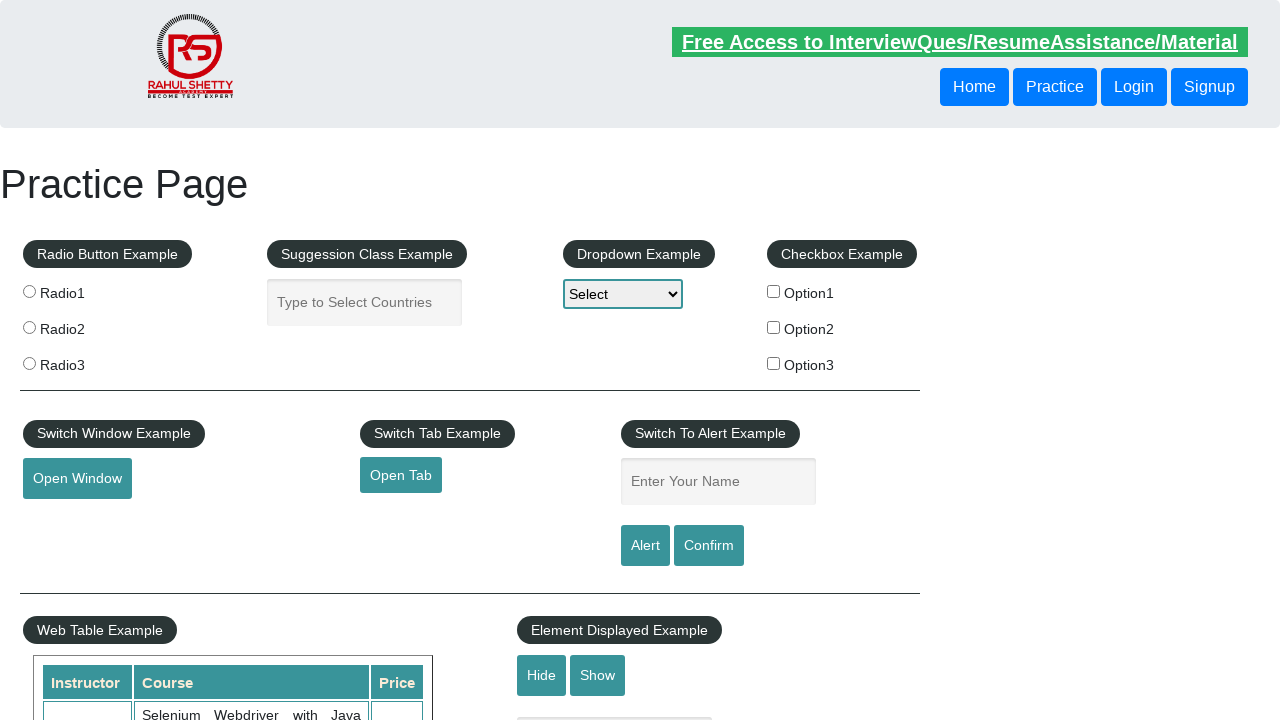

Closed an opened page
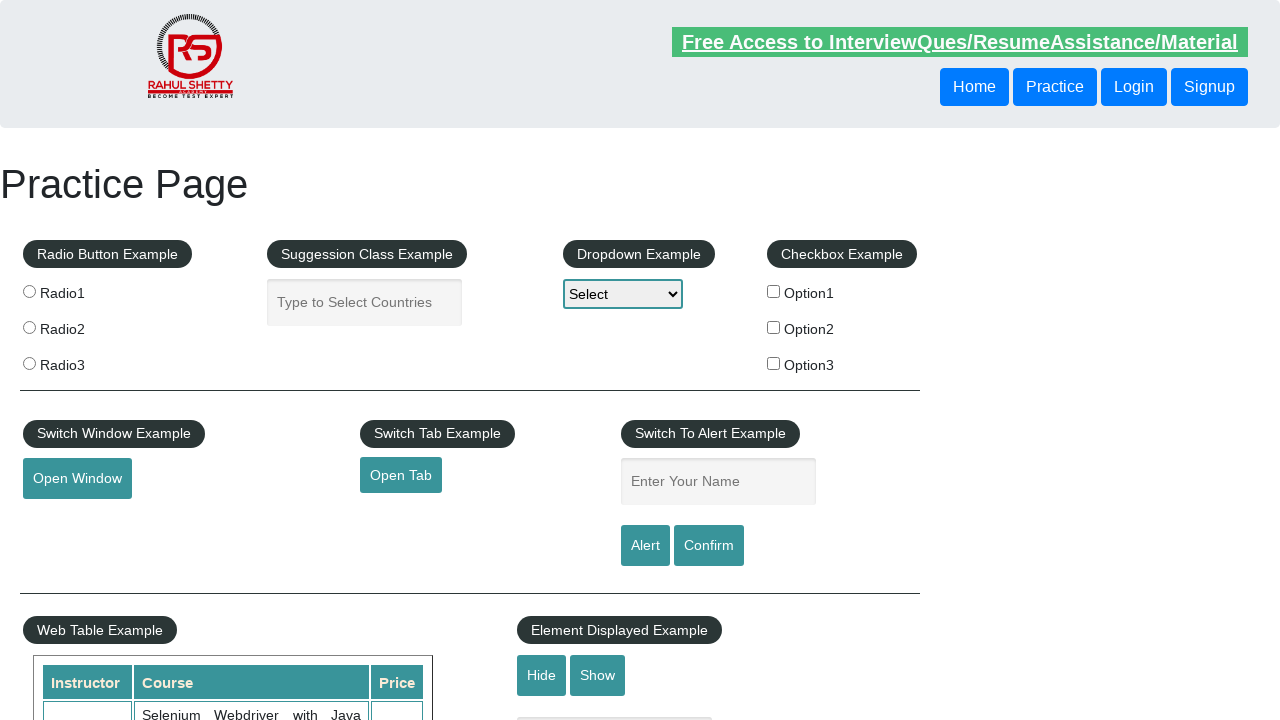

Closed an opened page
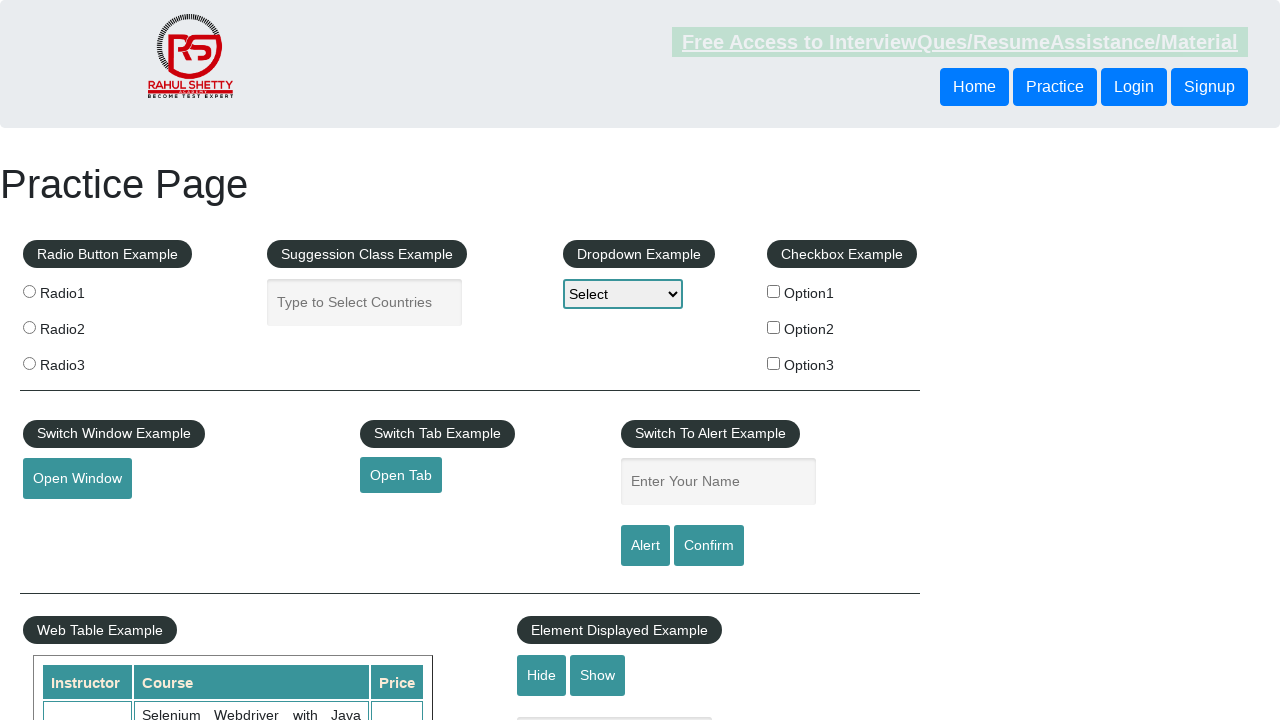

Closed an opened page
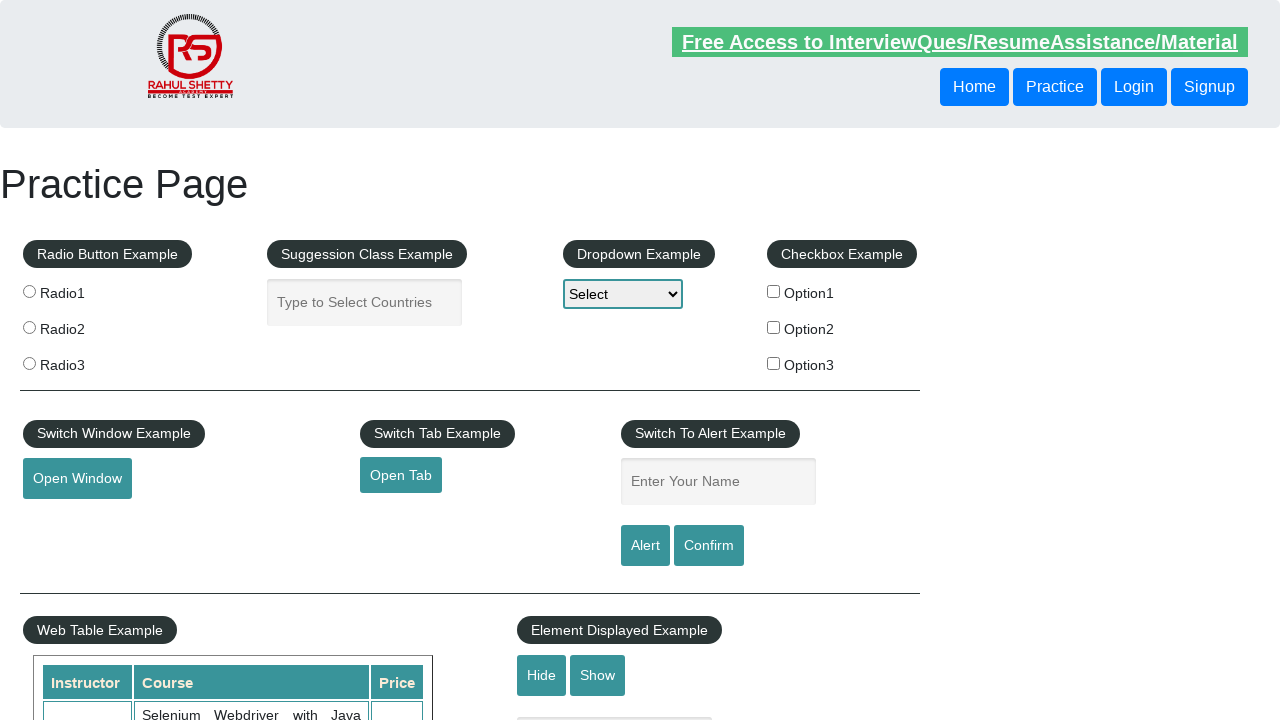

Closed an opened page
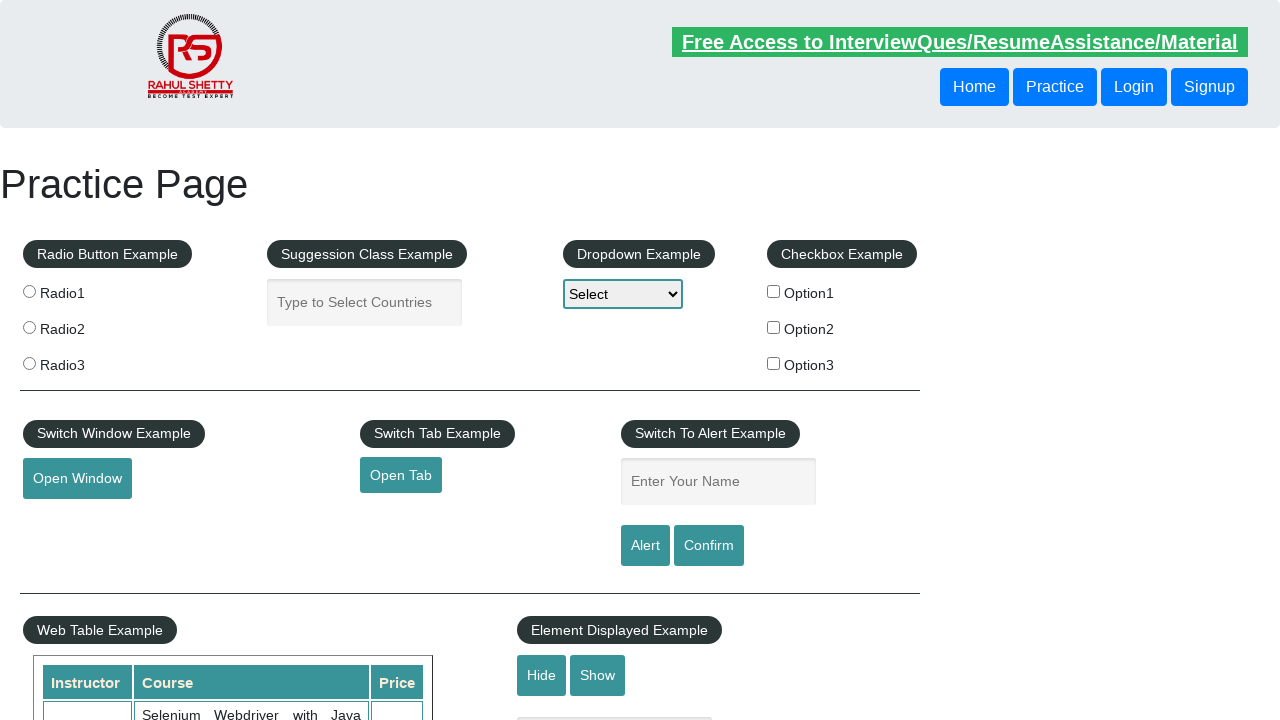

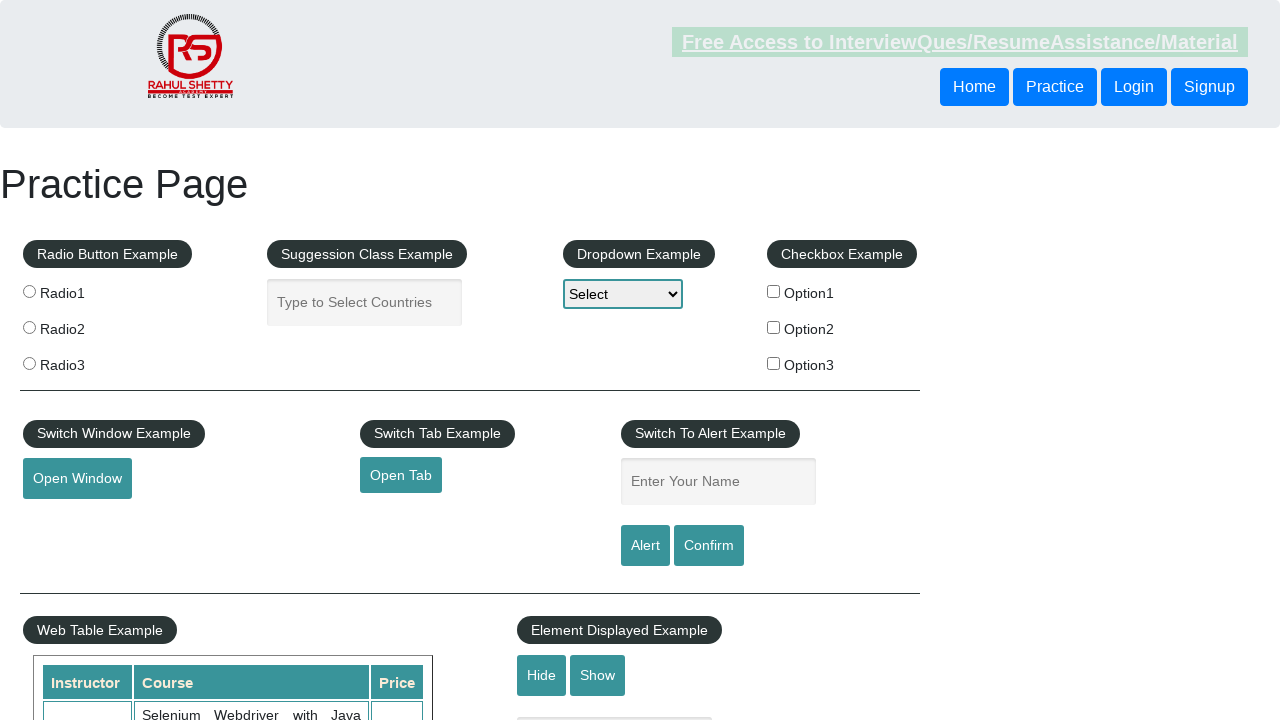